Tests JavaScript alert handling by triggering JS Alert, JS Confirm, and JS Prompt dialogs, then accepting, dismissing, and entering text into them respectively.

Starting URL: https://the-internet.herokuapp.com/javascript_alerts

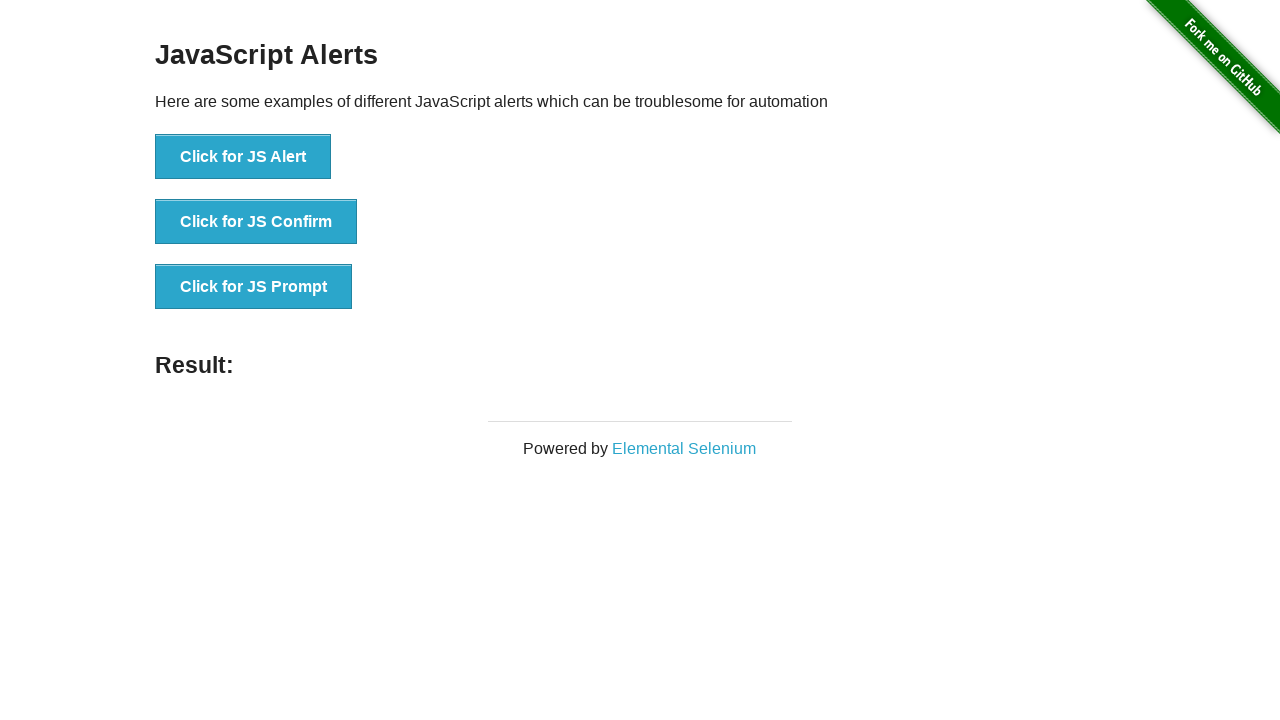

Clicked button to trigger JS Alert dialog at (243, 157) on xpath=//button[normalize-space()='Click for JS Alert']
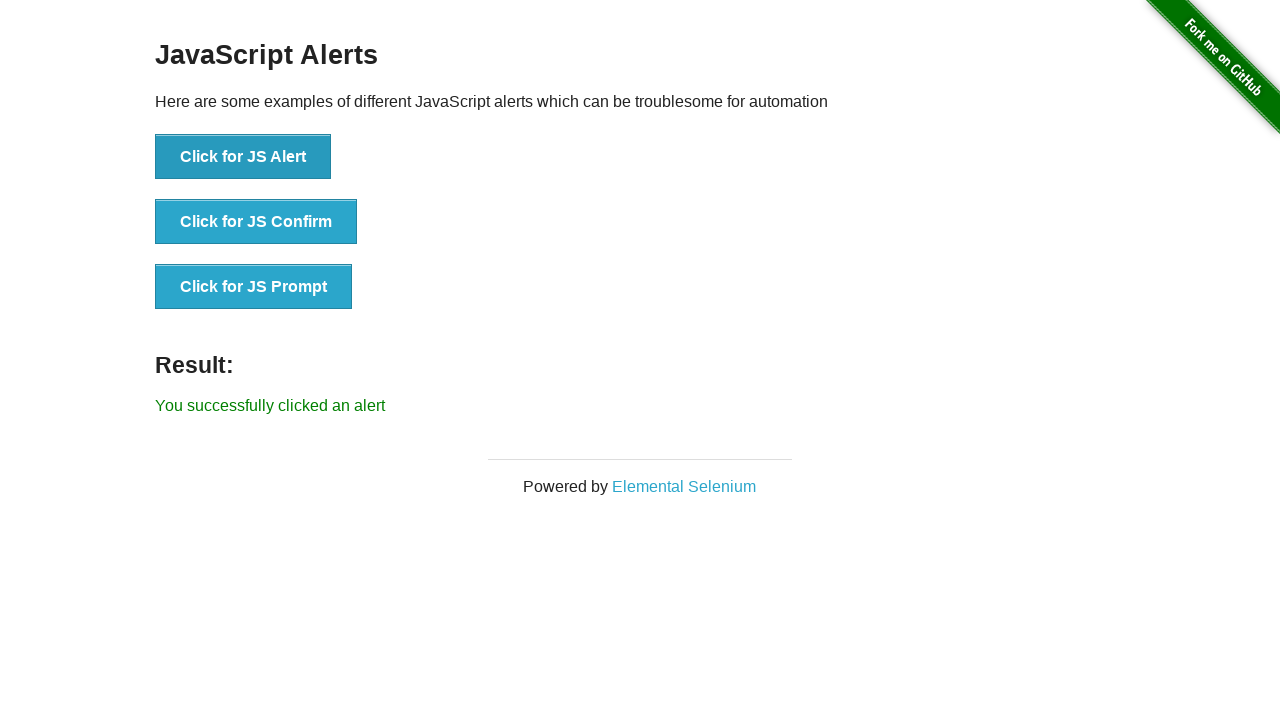

Registered dialog handler and accepted JS Alert
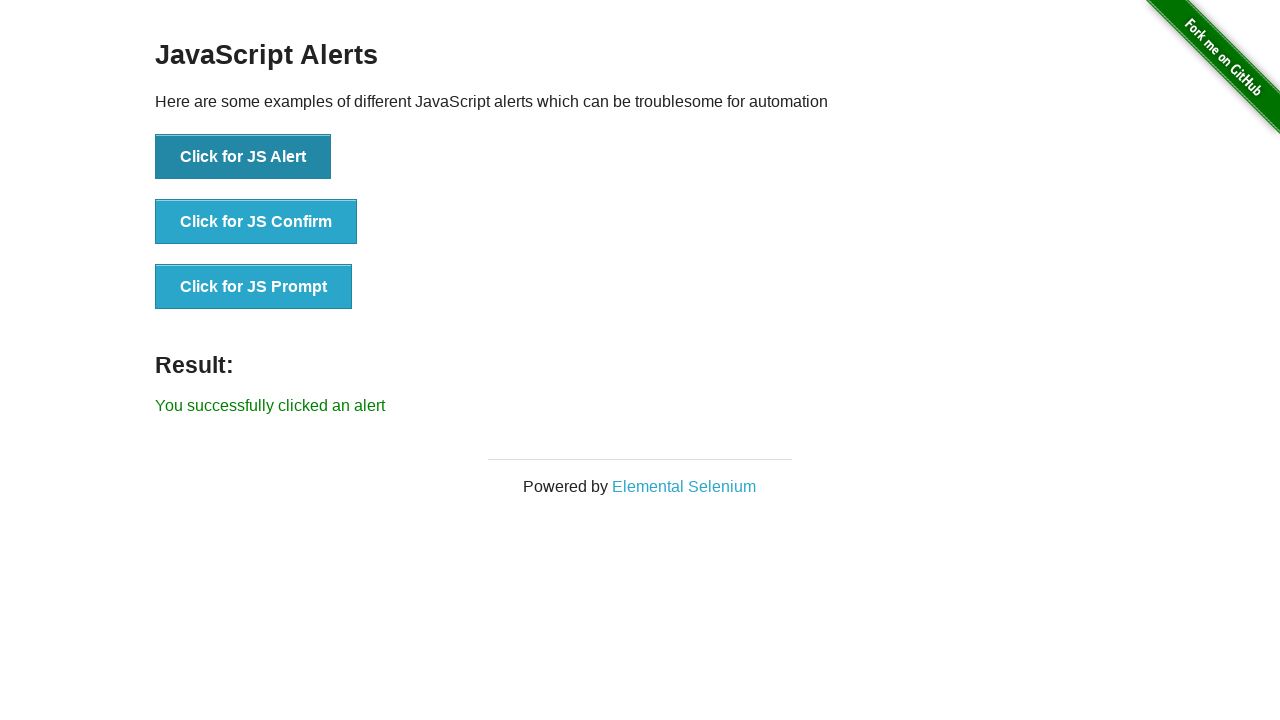

Registered handler for next dialog (accept)
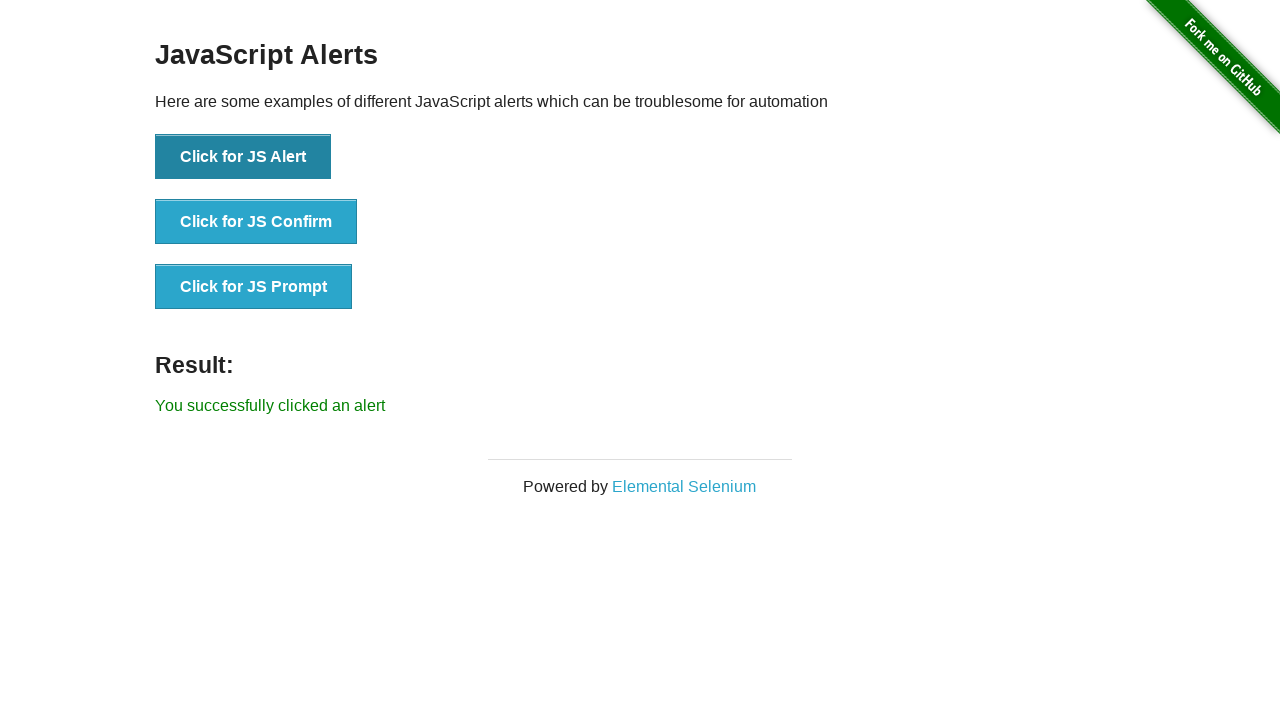

Clicked button to trigger second JS Alert dialog at (243, 157) on xpath=//button[normalize-space()='Click for JS Alert']
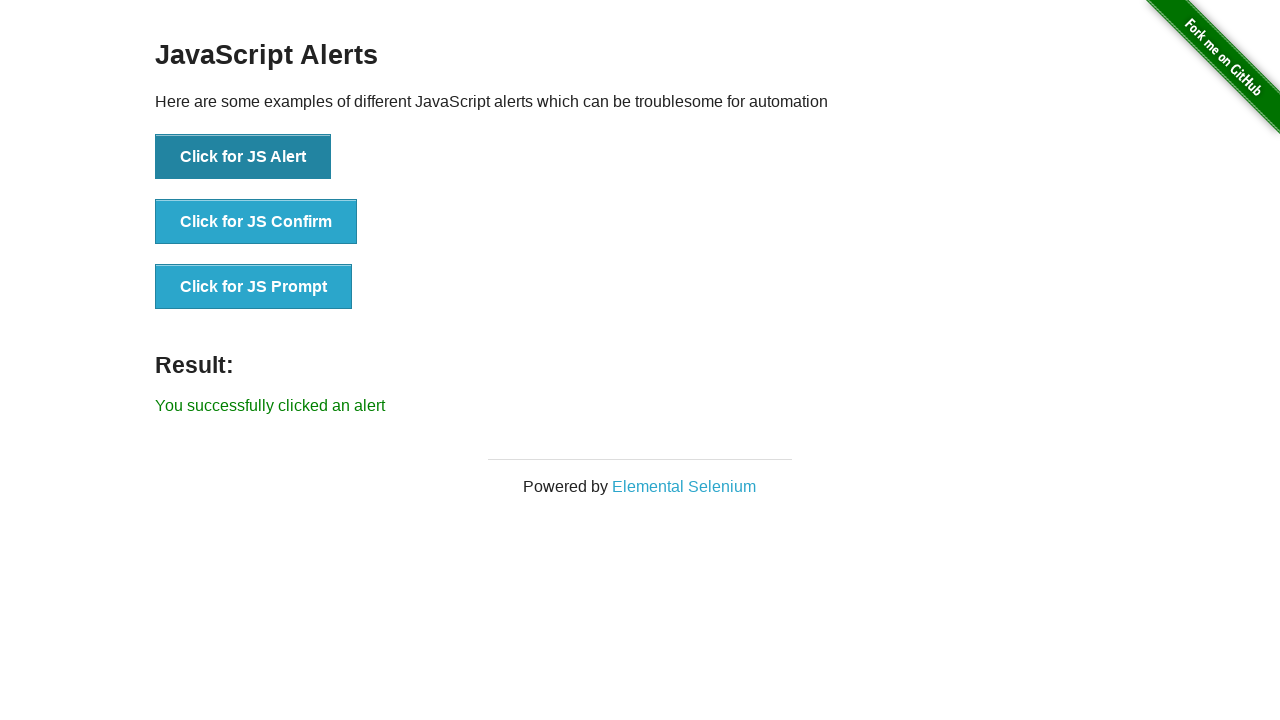

Registered handler to dismiss next dialog
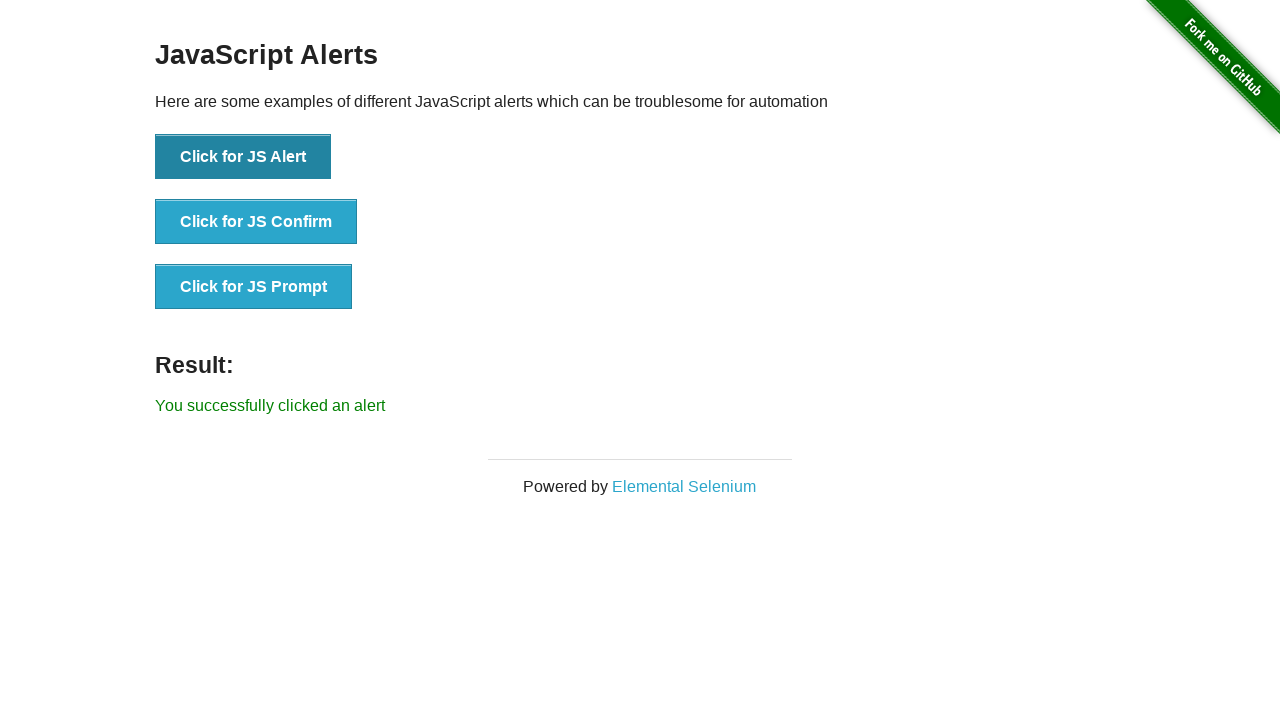

Clicked button to trigger JS Confirm dialog and dismissed it at (256, 222) on xpath=//button[normalize-space()='Click for JS Confirm']
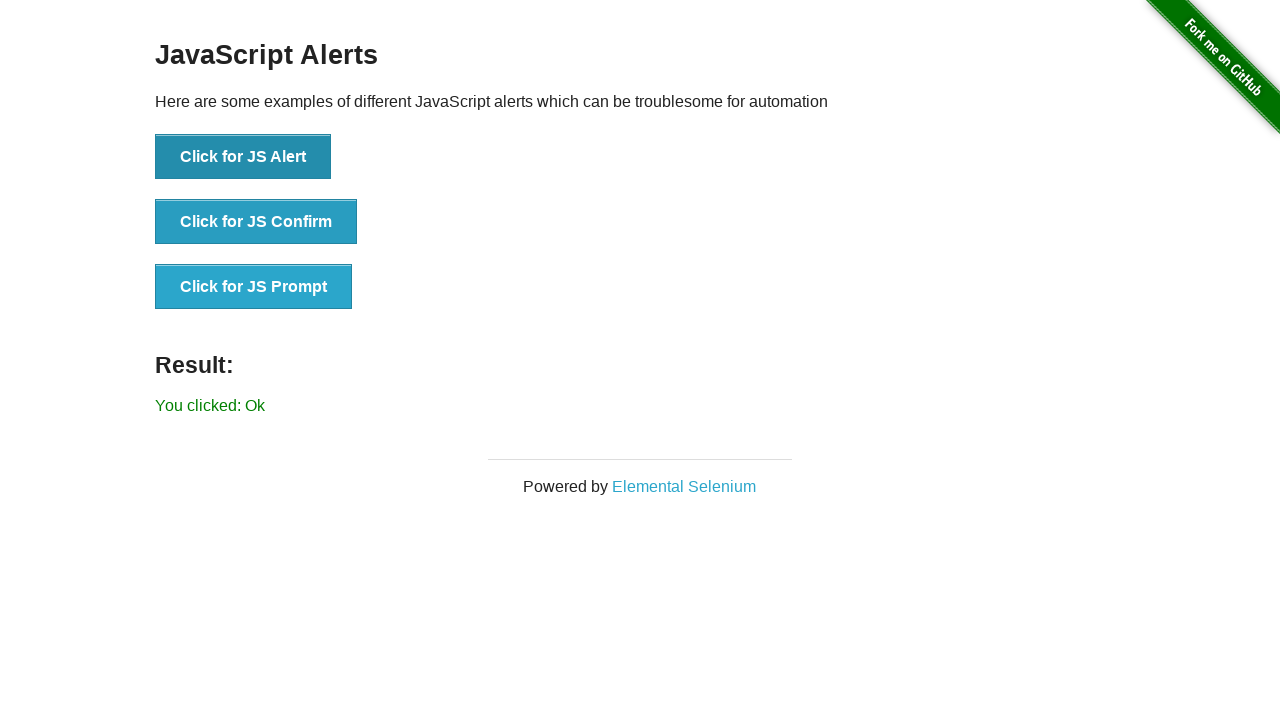

Registered handler to enter text in JS Prompt dialog
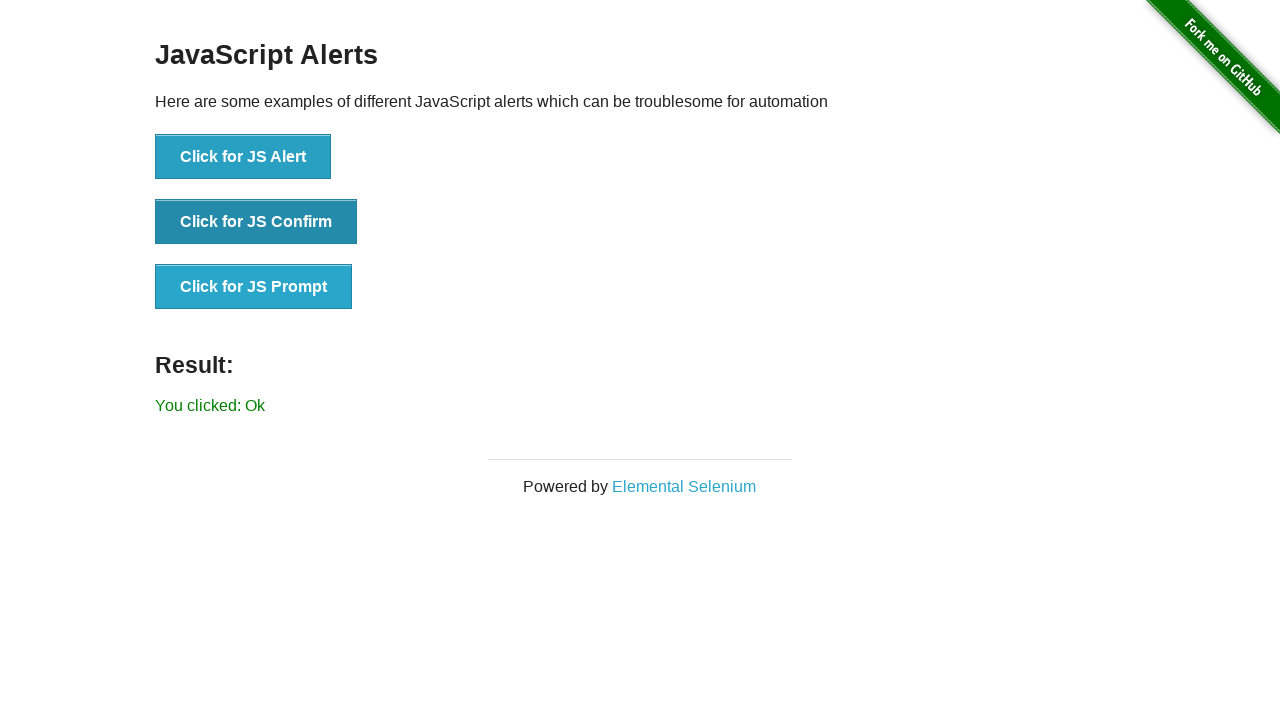

Clicked button to trigger JS Prompt dialog and entered 'Hello Pappu!' at (254, 287) on xpath=//button[normalize-space()='Click for JS Prompt']
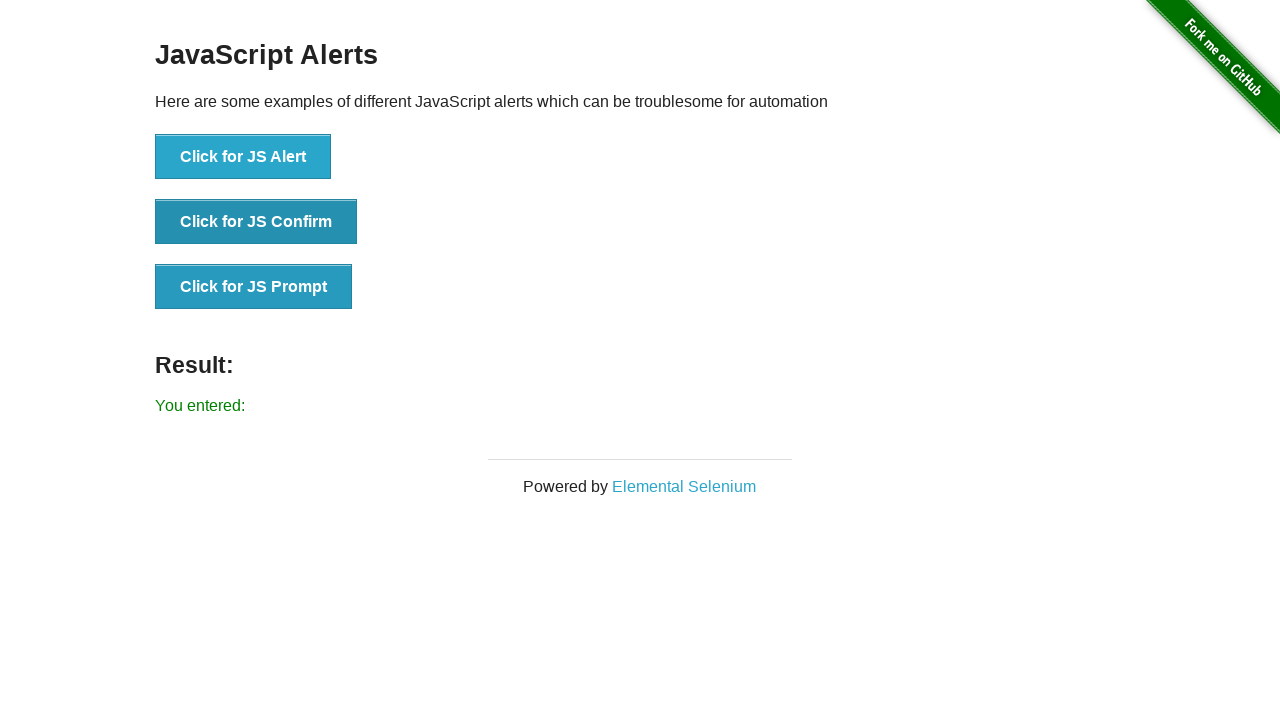

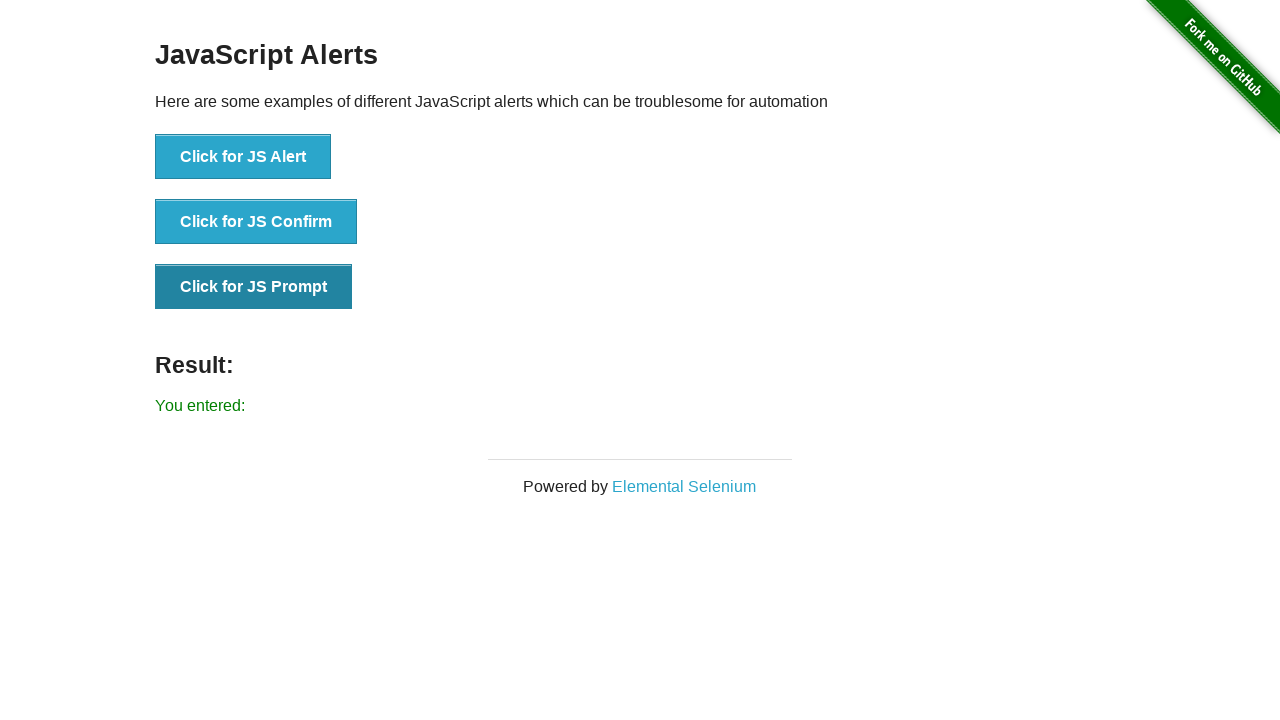